Tests navigation to the registration page by clicking the register link and verifying the page title

Starting URL: https://b2c.passport.rt.ru/

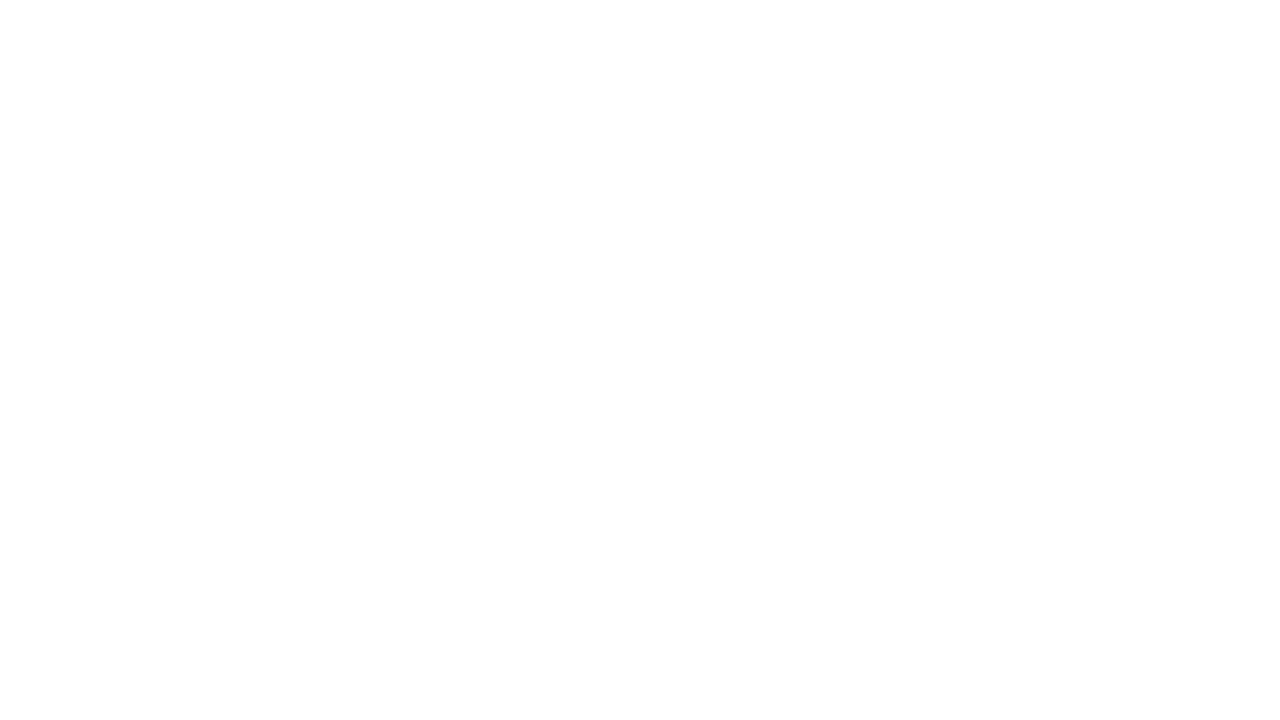

Clicked the register link at (1010, 656) on #kc-register
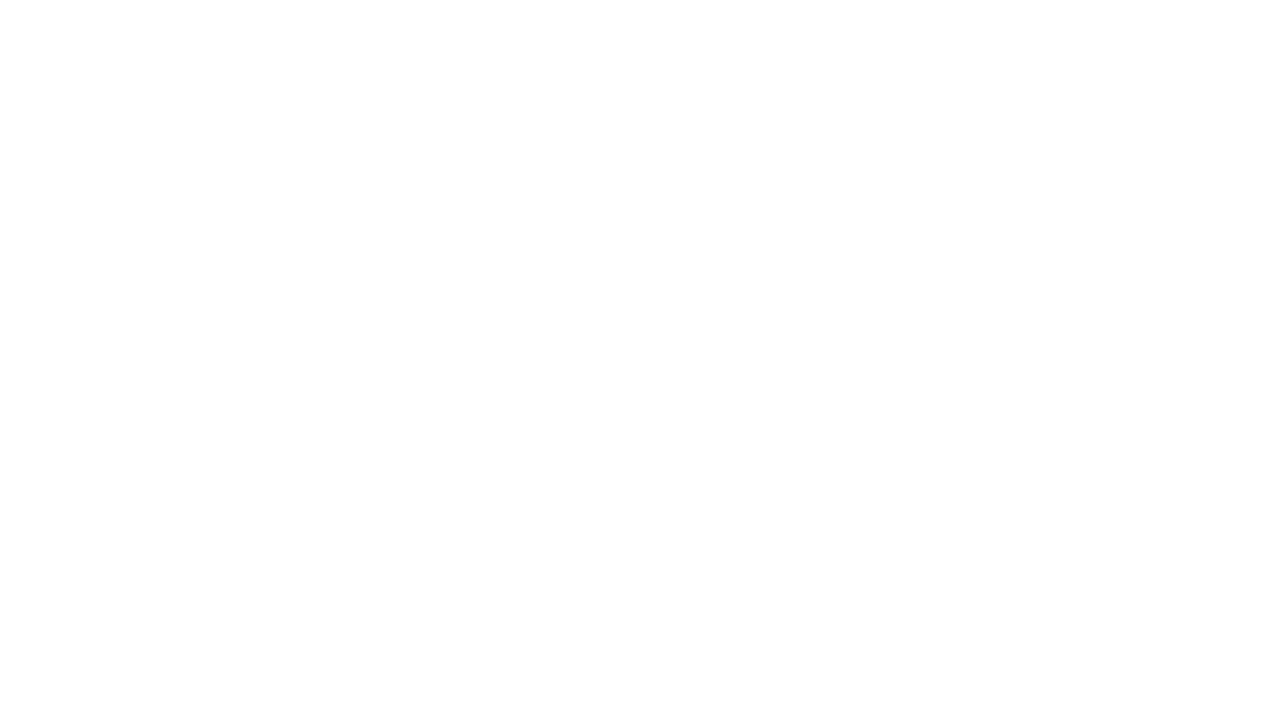

Waited for registration page title to load
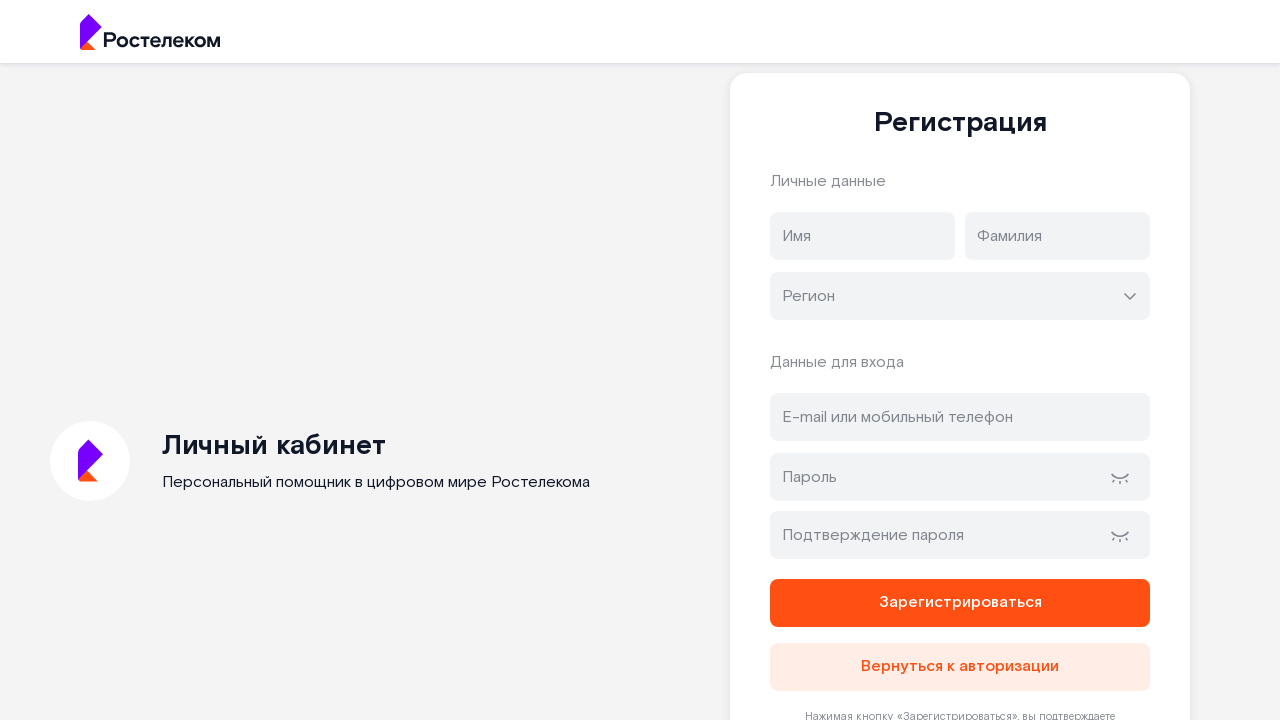

Verified registration page title is 'Регистрация'
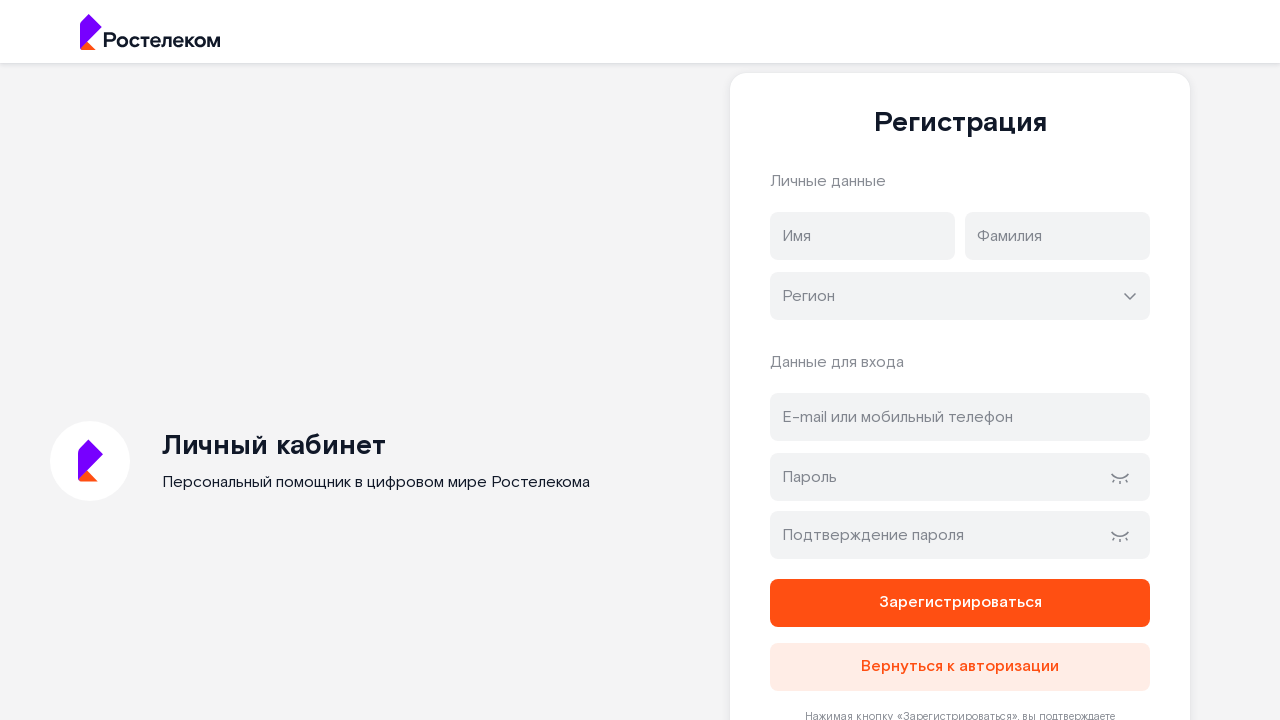

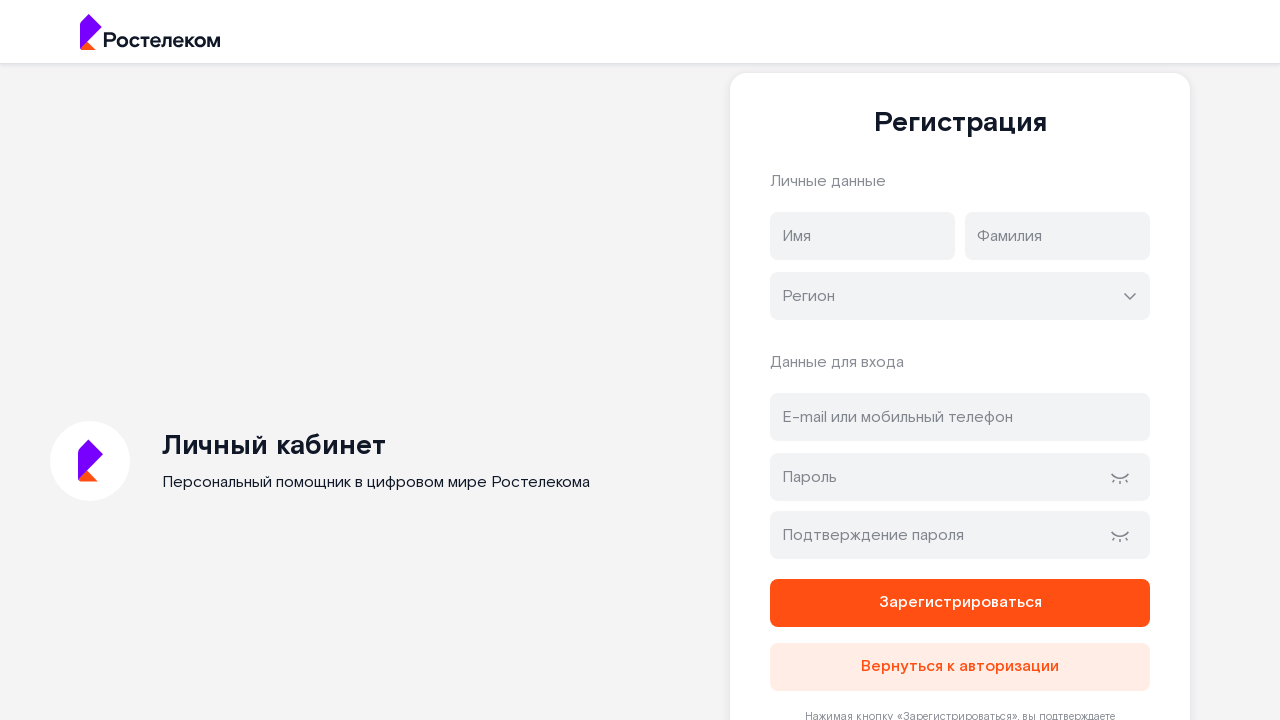